Tests dynamic dropdown selection on a flight booking practice page by selecting origin station (Bangalore) and destination station (Cochin) from cascading dropdowns.

Starting URL: https://rahulshettyacademy.com/dropdownsPractise/

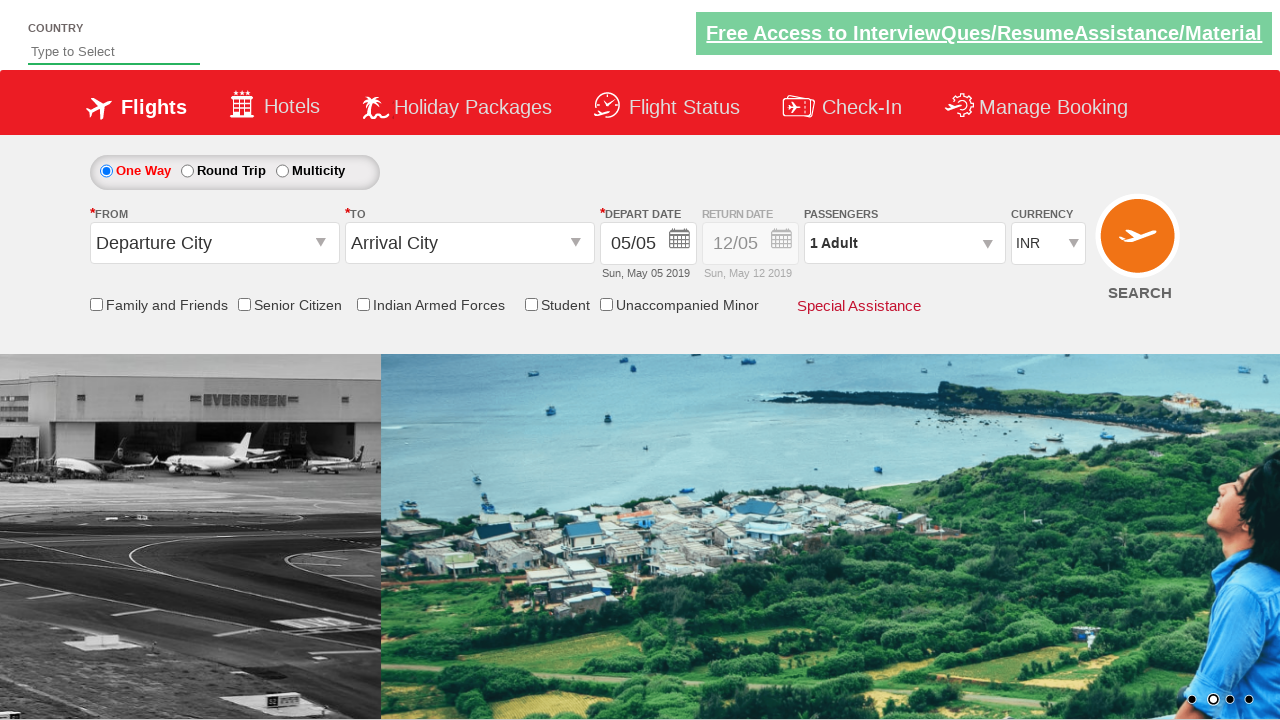

Clicked on origin station dropdown to open it at (214, 243) on #ctl00_mainContent_ddl_originStation1_CTXT
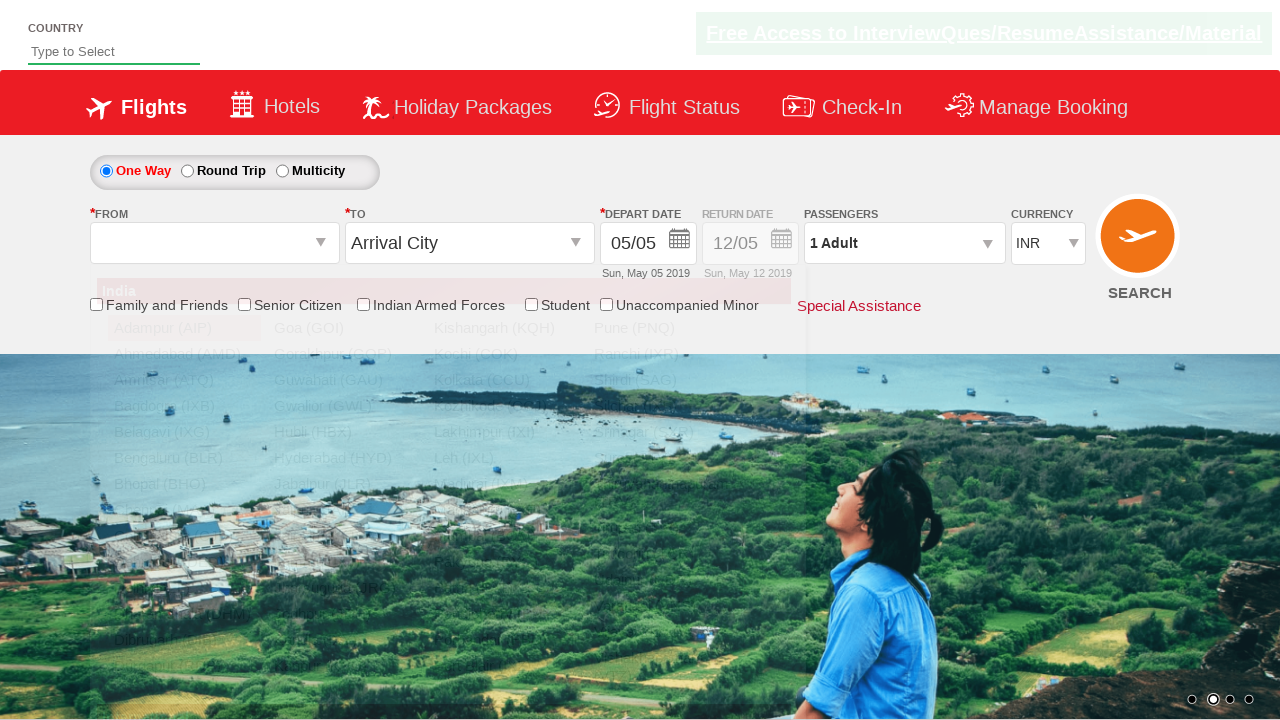

Selected Bangalore (BLR) from origin dropdown at (184, 458) on xpath=//div[@id='glsctl00_mainContent_ddl_originStation1_CTNR']//a[@value='BLR']
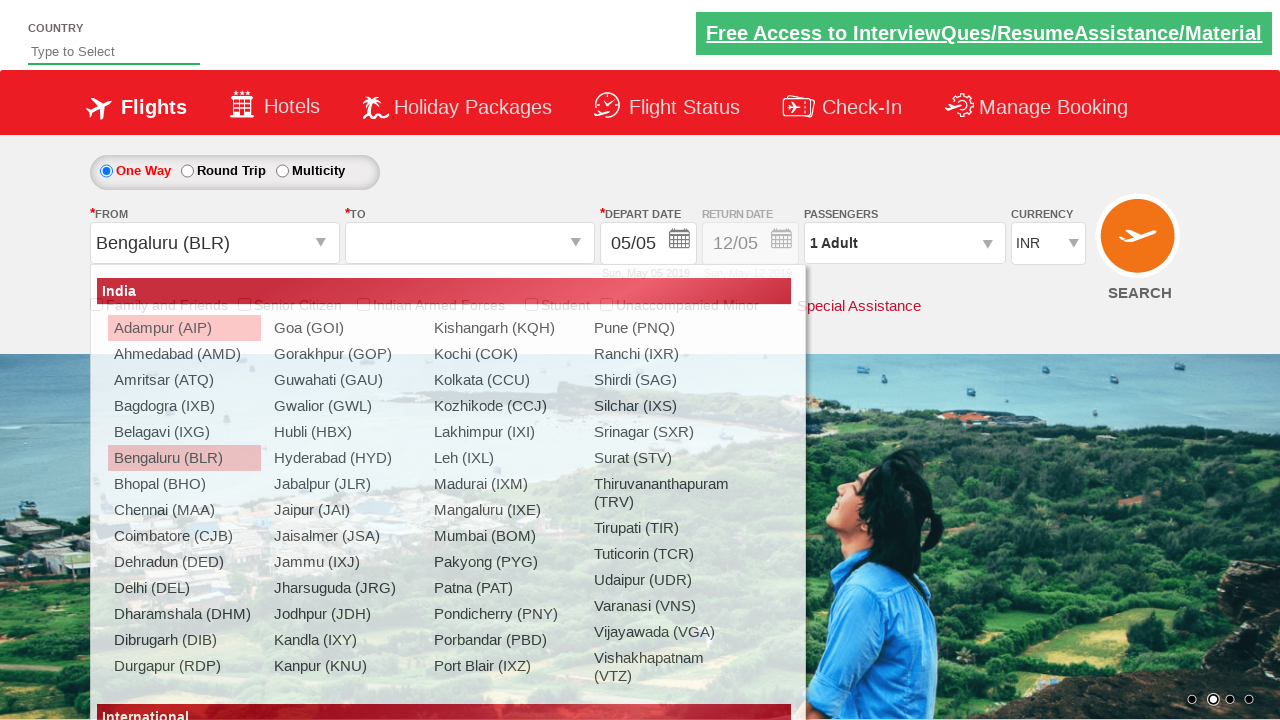

Selected Cochin (COK) from destination dropdown at (759, 354) on xpath=//div[@id='glsctl00_mainContent_ddl_destinationStation1_CTNR']//a[@value='
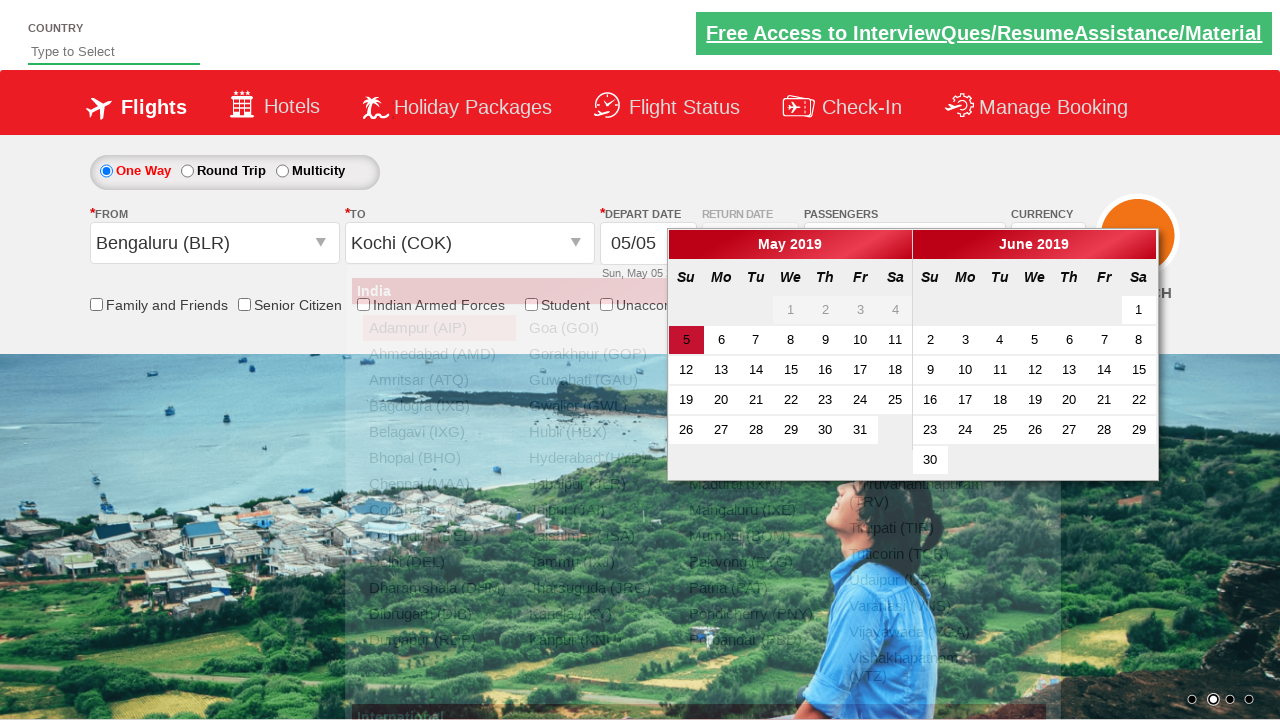

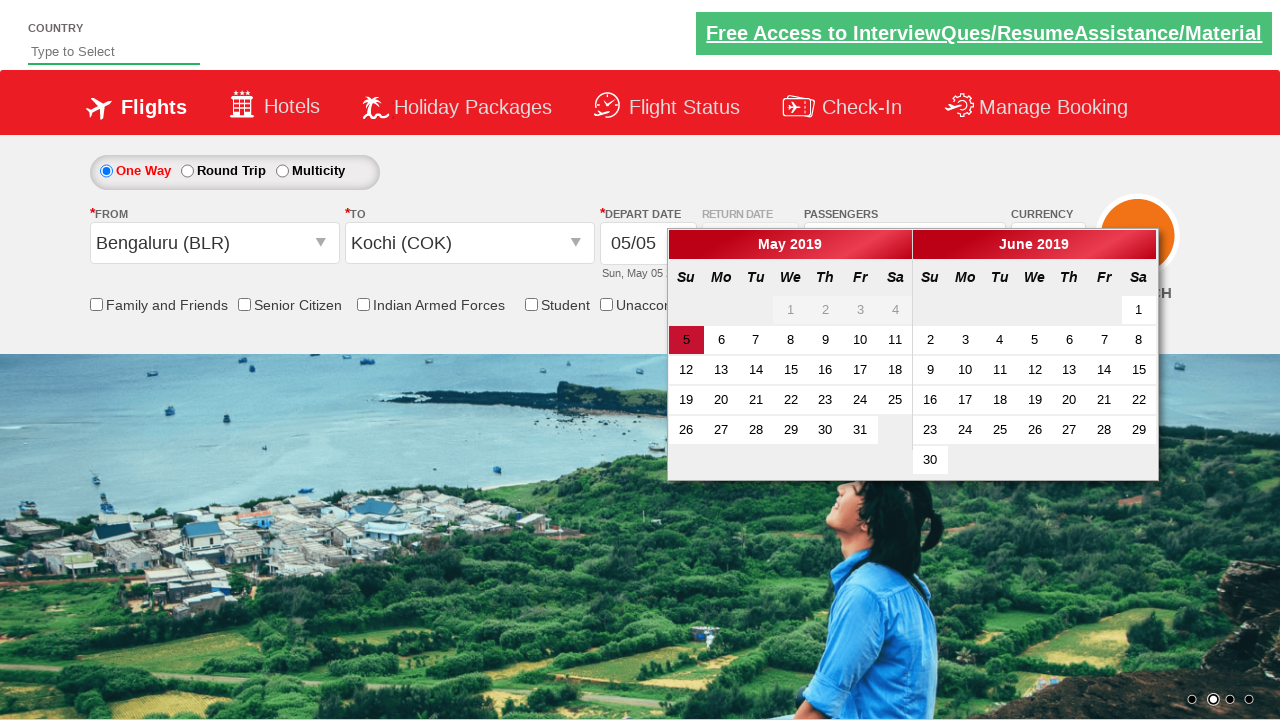